Tests mouse hover functionality on the "Our Locations" navigation menu item to trigger dropdown display

Starting URL: https://www.mountsinai.org/

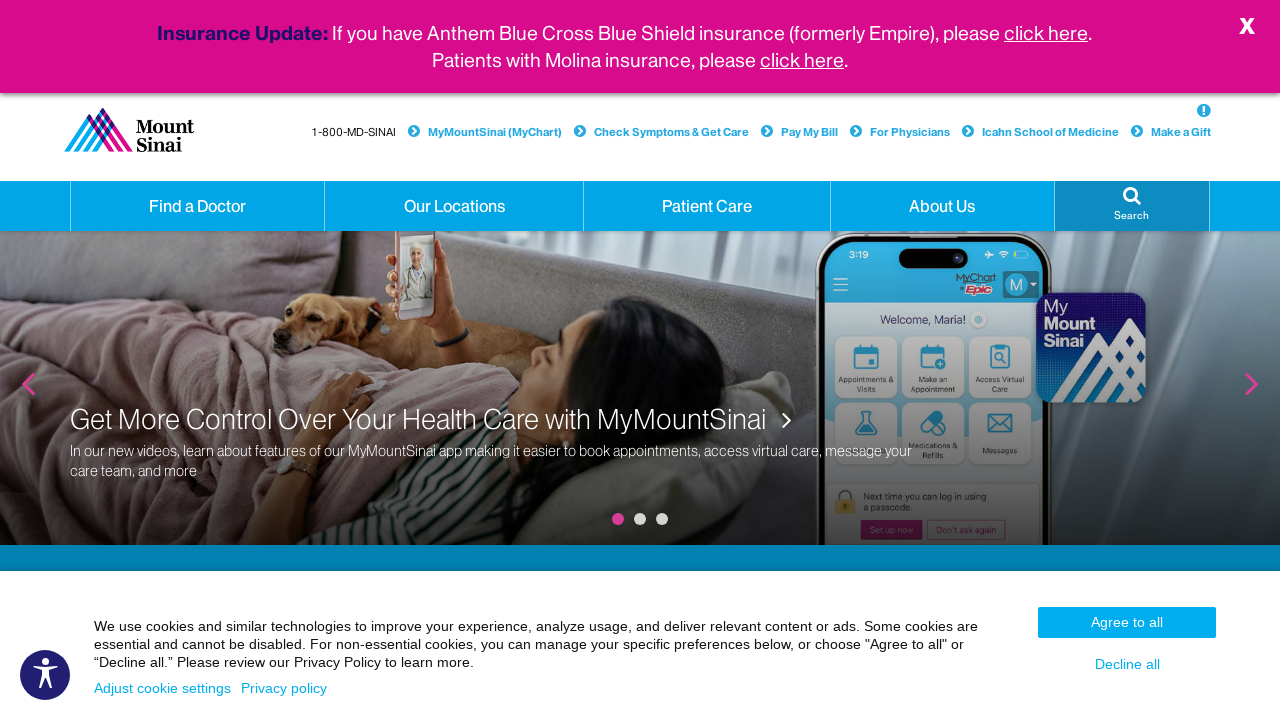

Hovered over 'Our Locations' navigation menu item at (454, 206) on a.hidden-xs.dropdown >> internal:has-text="Our Locations"i
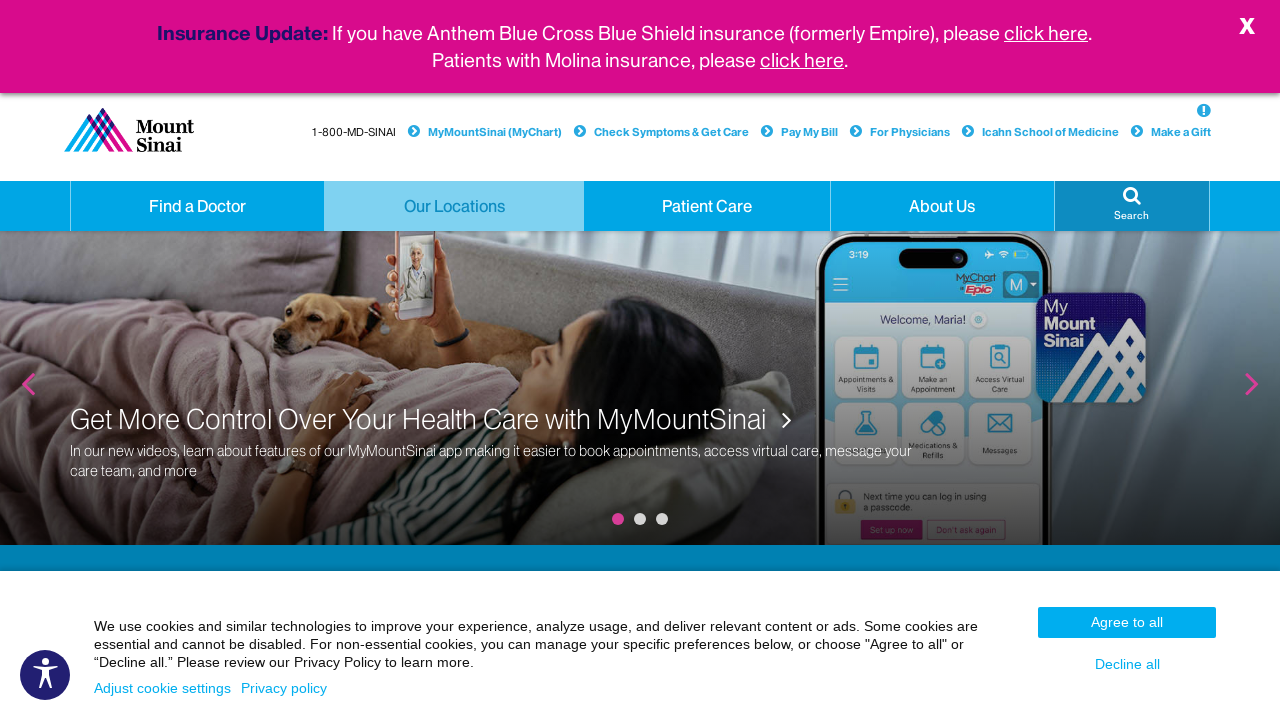

Waited 2 seconds to observe dropdown display after hover
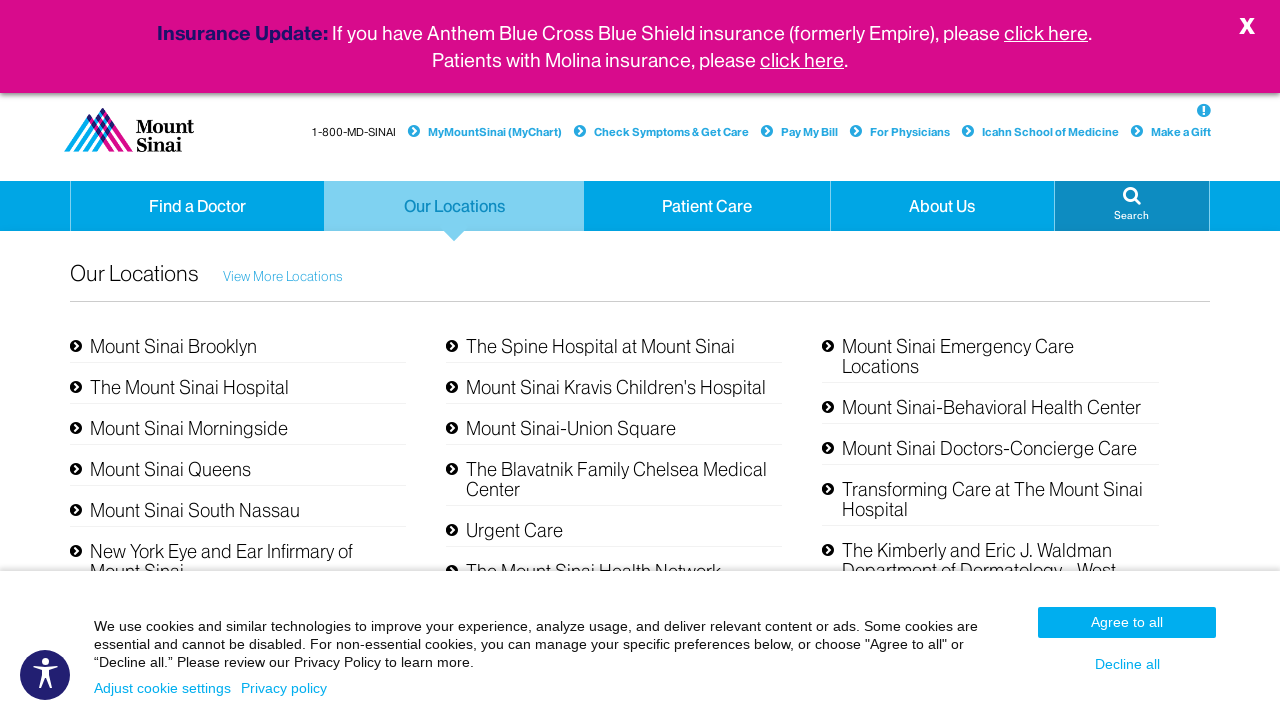

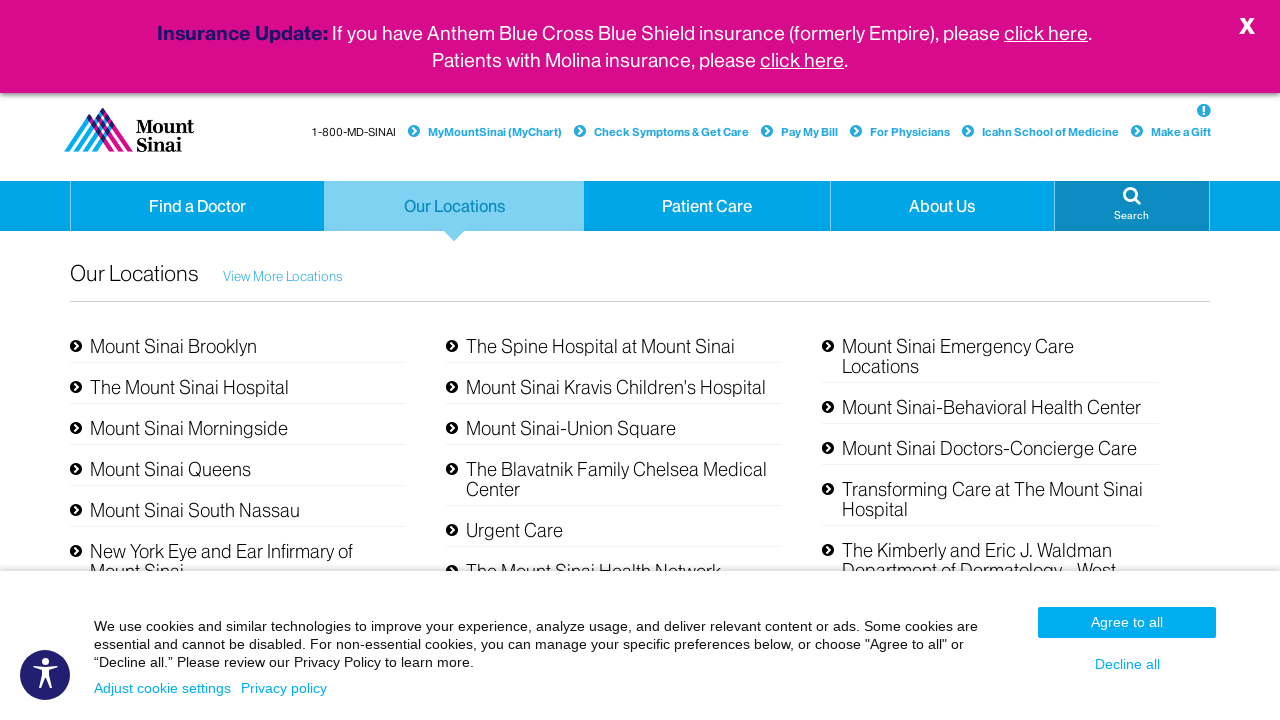